Tests an add/remove item functionality by repeatedly entering text into an input field and submitting the form to add multiple items to a list.

Starting URL: https://autowebtest.github.io/add-remove/index.html

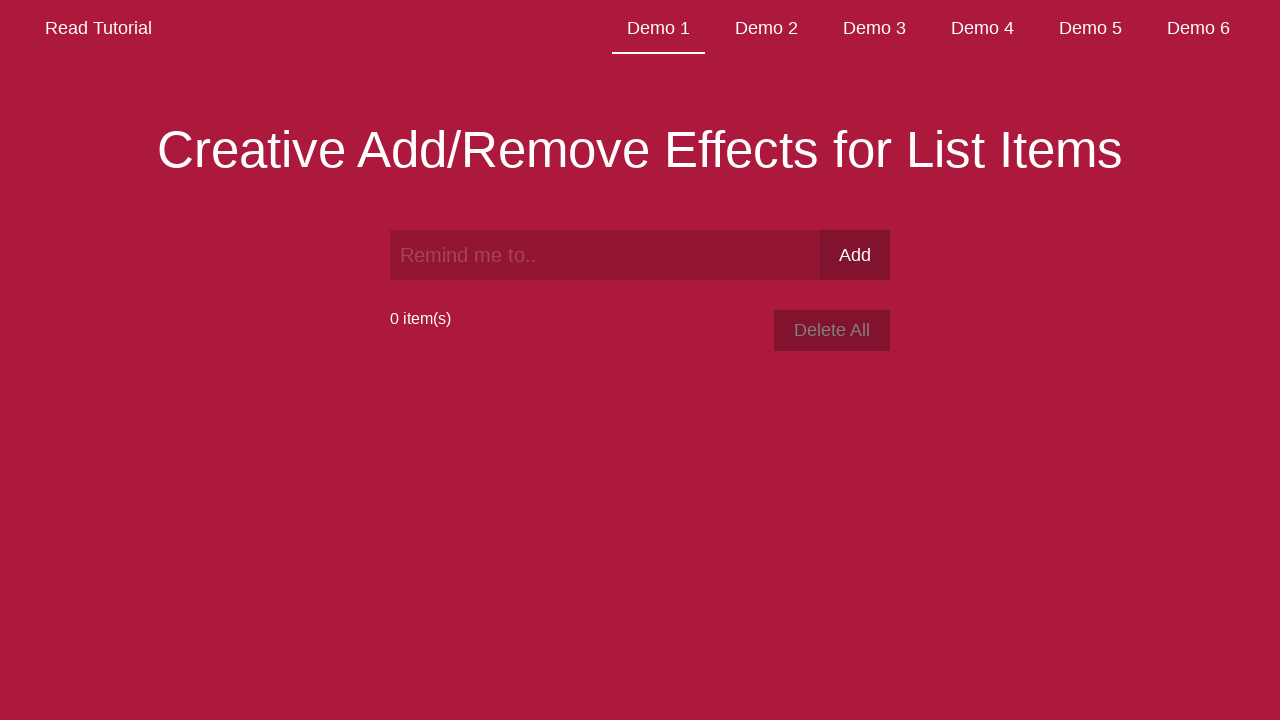

Cleared the text input field on #text
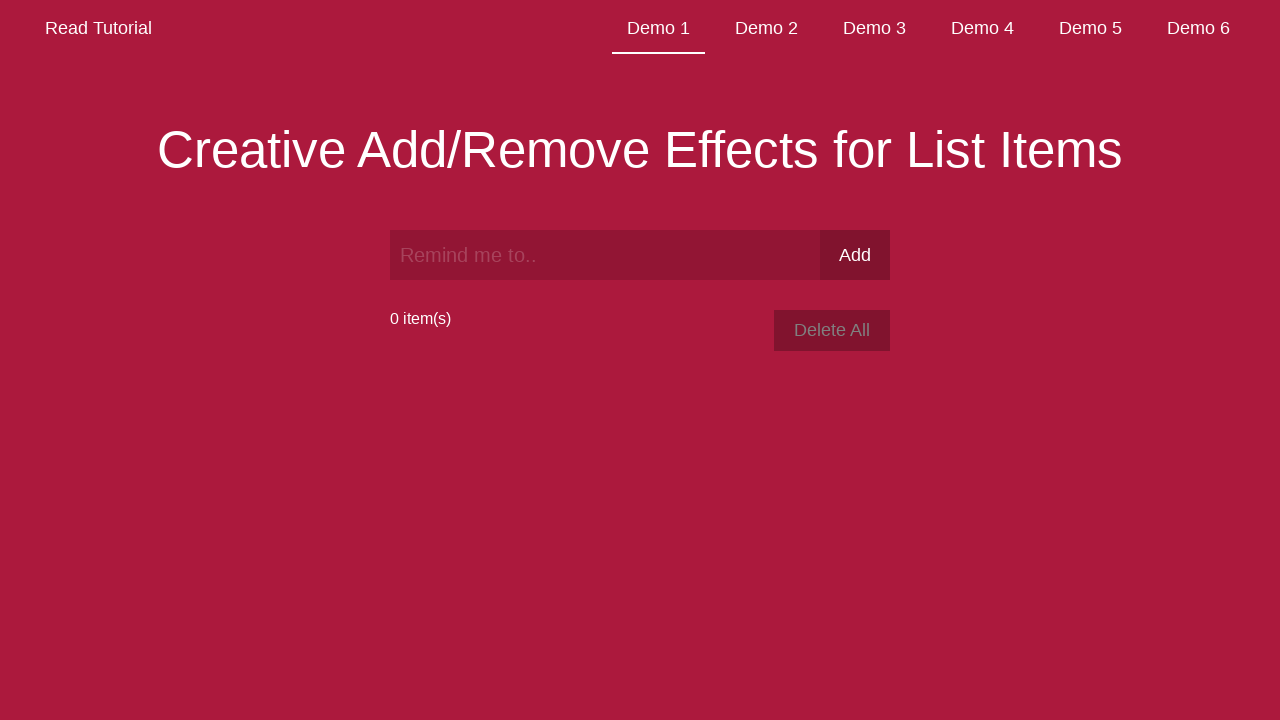

Filled input field with first item '天堂' on #text
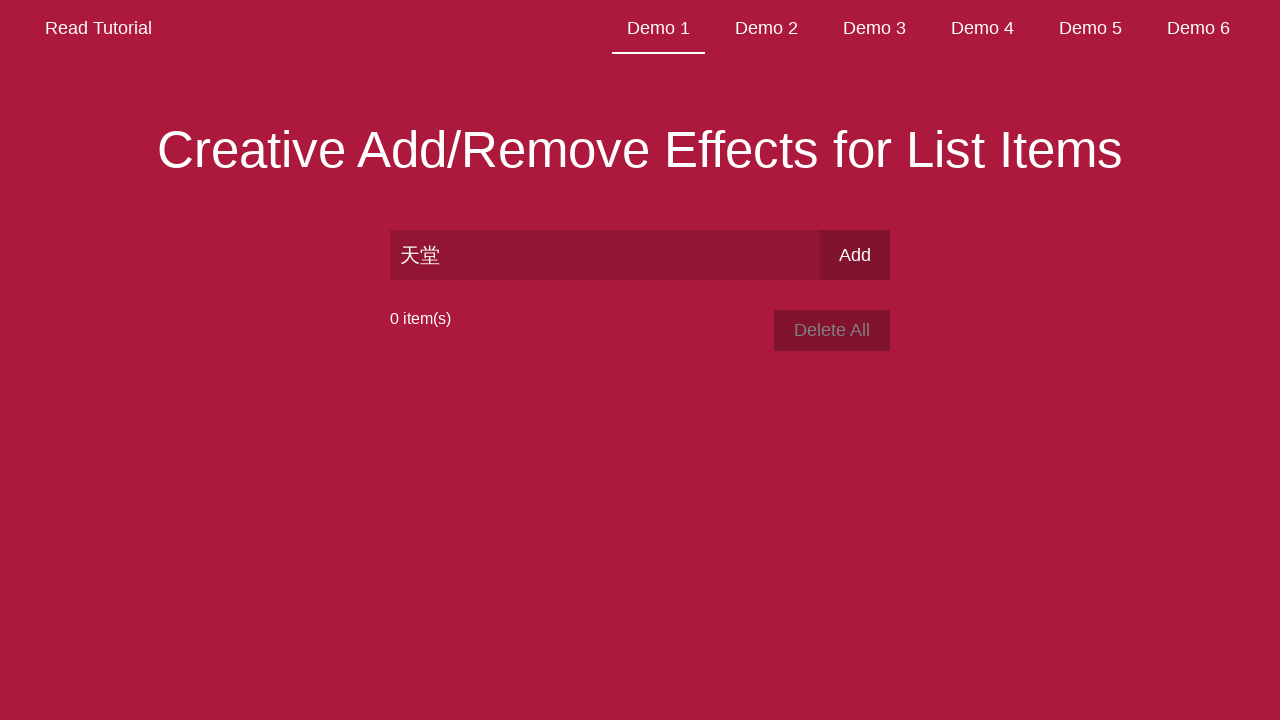

Clicked submit button to add '天堂' to the list at (855, 255) on xpath=//*[@id="input-form"]/input[2]
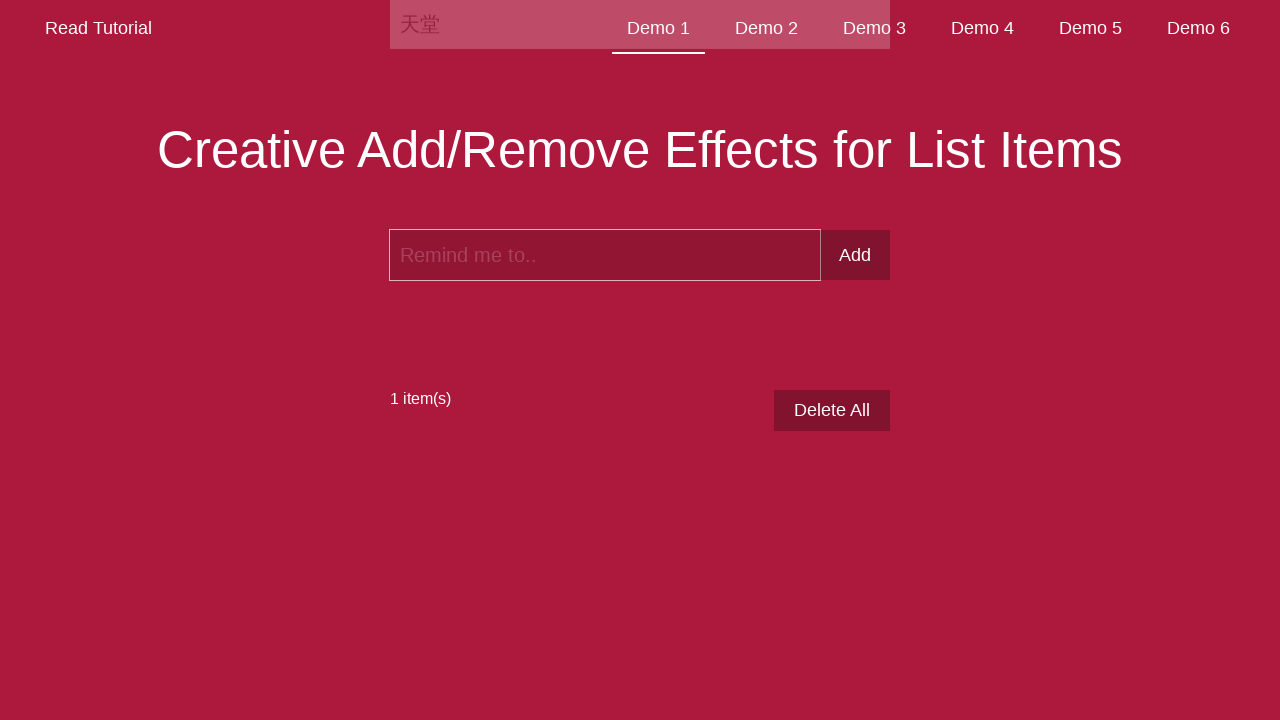

Filled input field with second item '地球' on #text
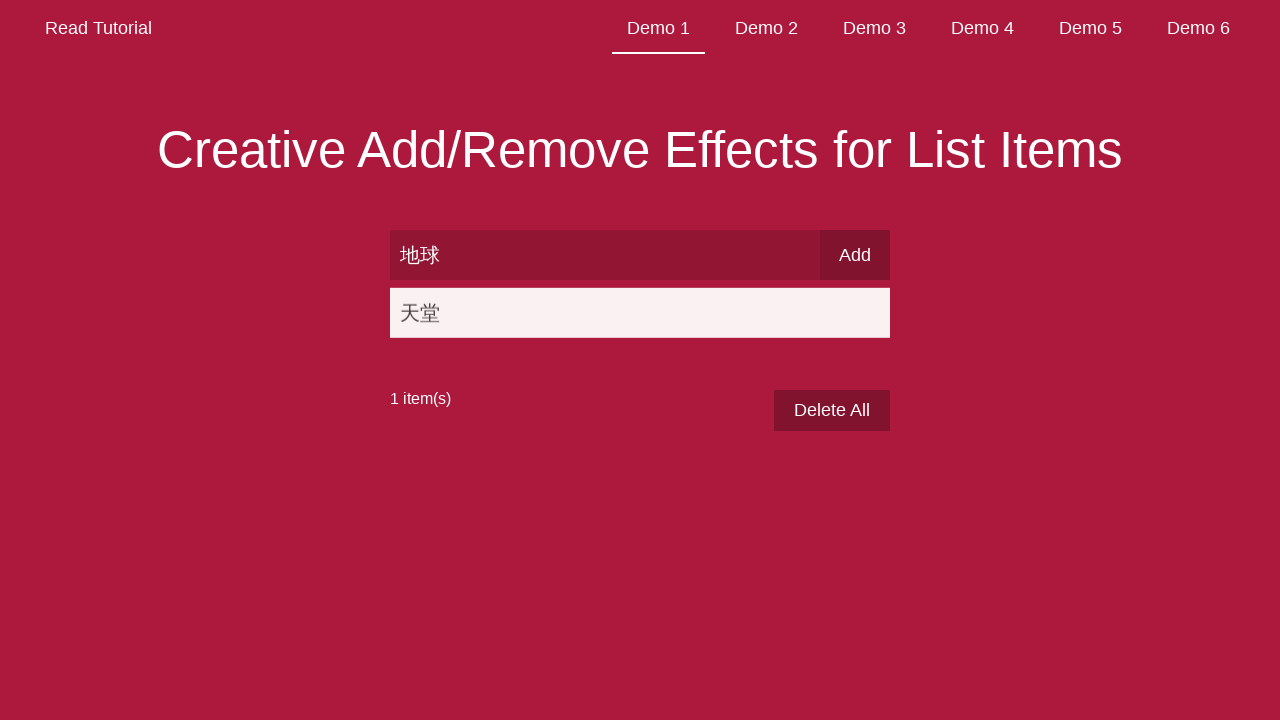

Clicked submit button to add '地球' to the list at (855, 255) on xpath=//*[@id="input-form"]/input[2]
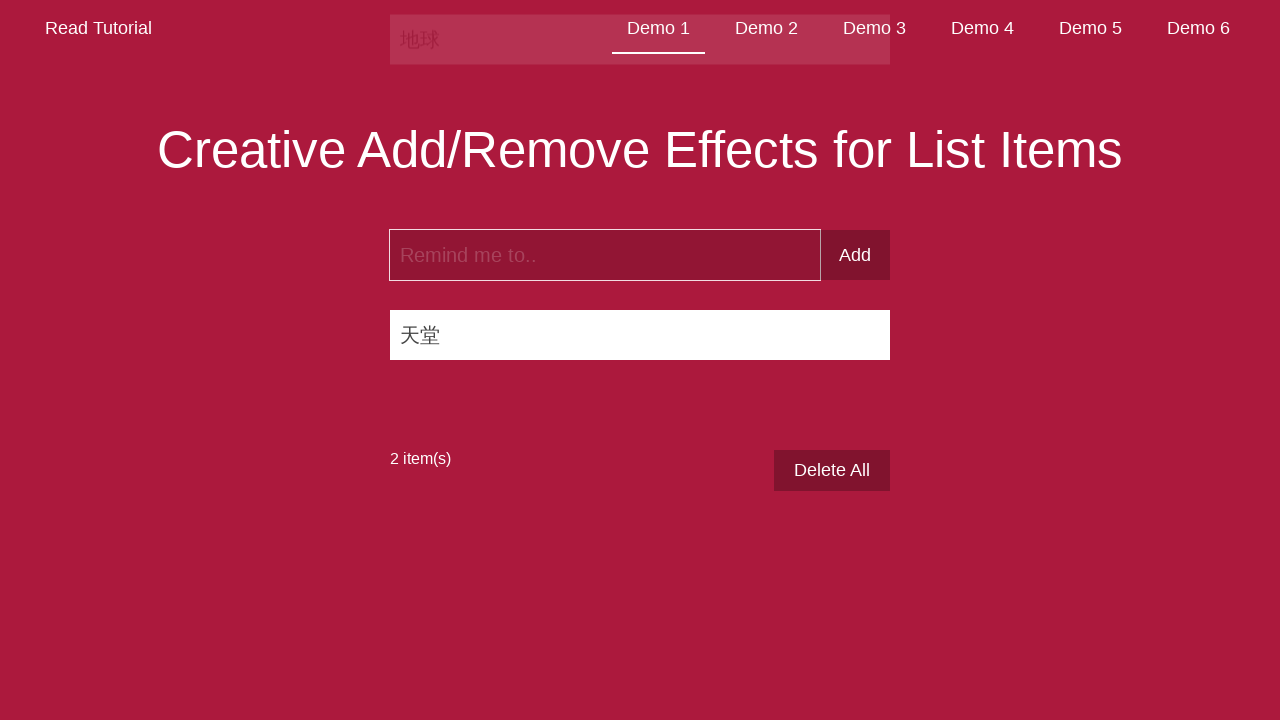

Filled input field with third item '环境' on #text
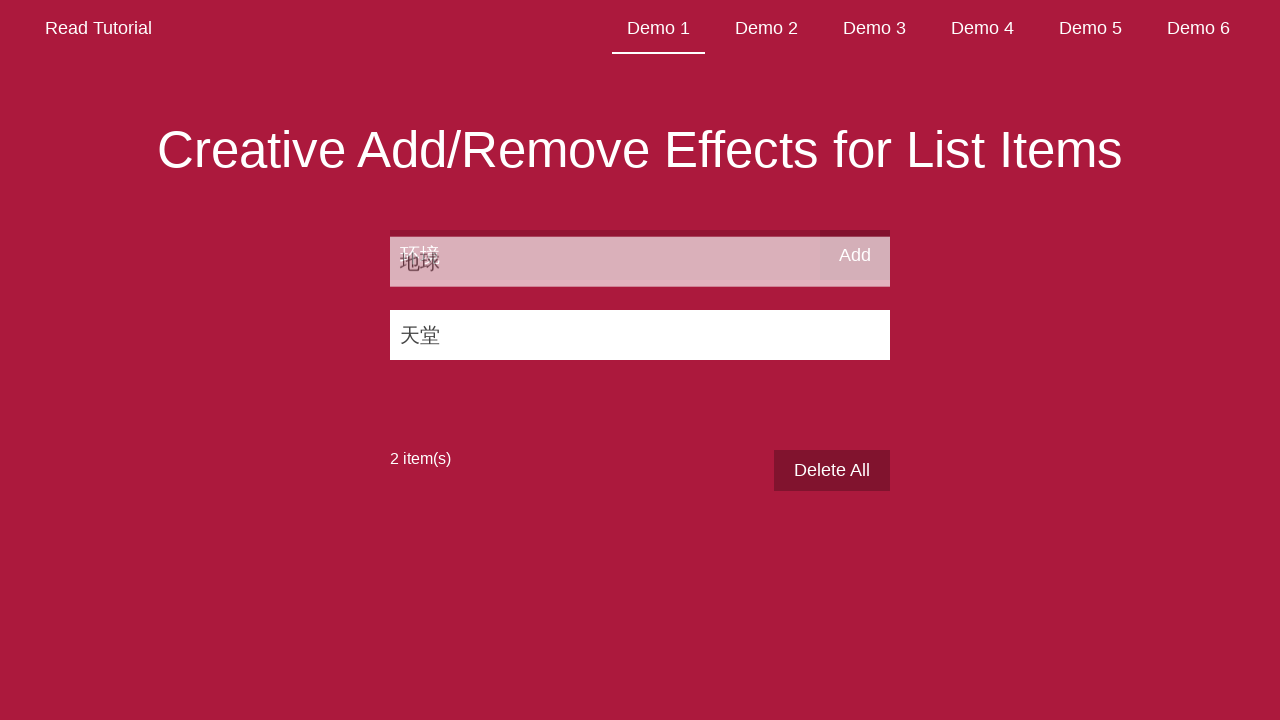

Clicked submit button to add '环境' to the list at (855, 255) on xpath=//*[@id="input-form"]/input[2]
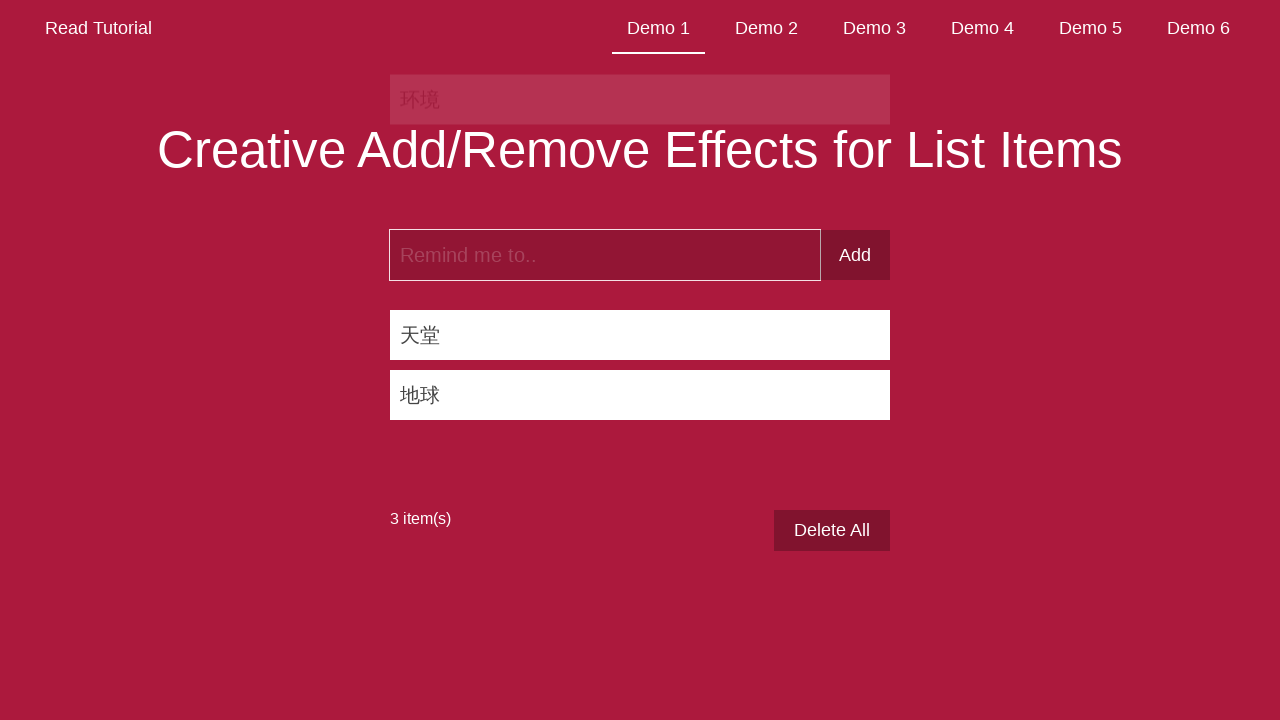

Filled input field with fourth item '中国心' on #text
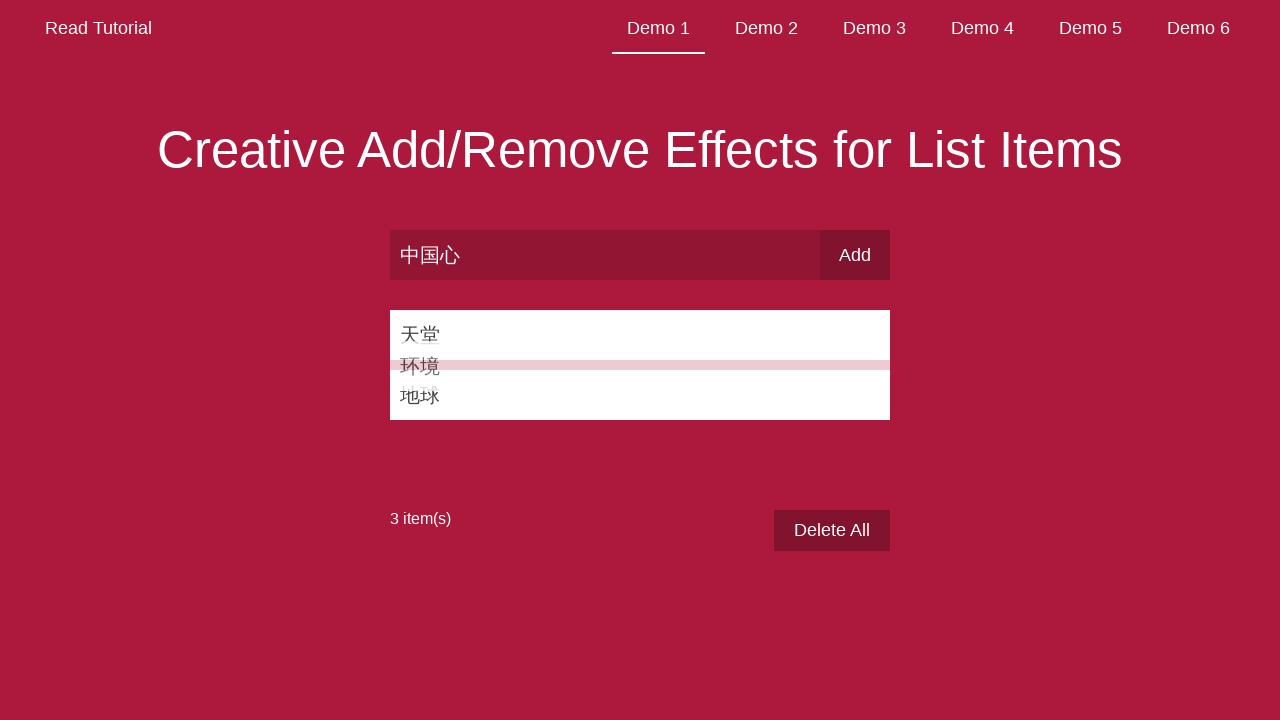

Clicked submit button to add '中国心' to the list at (855, 255) on xpath=//*[@id="input-form"]/input[2]
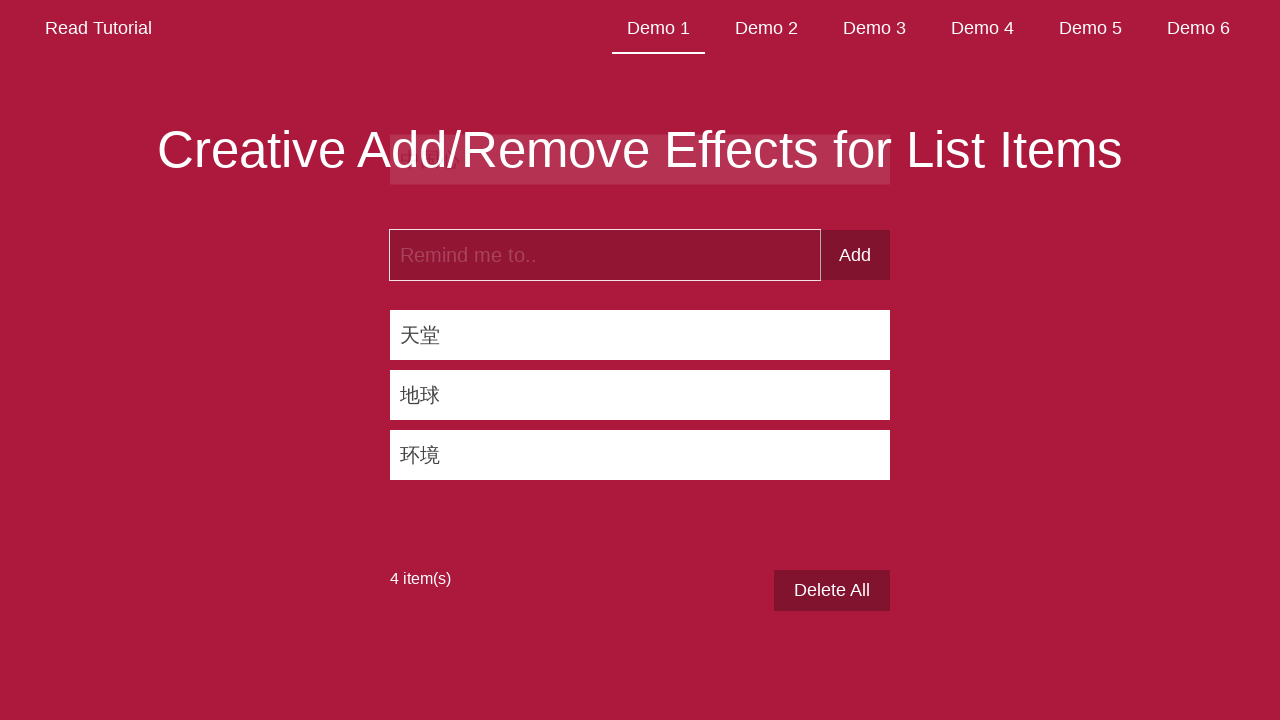

Filled input field with fifth item '三国' on #text
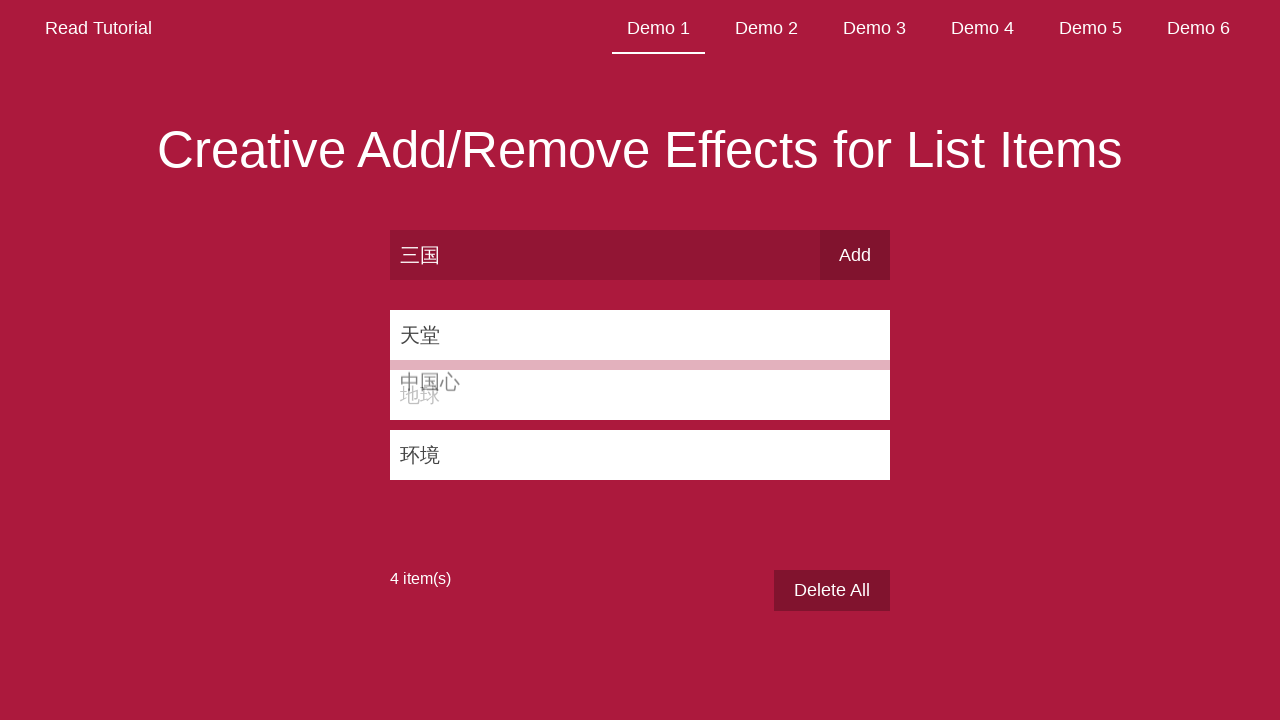

Clicked submit button to add '三国' to the list at (855, 255) on xpath=//*[@id="input-form"]/input[2]
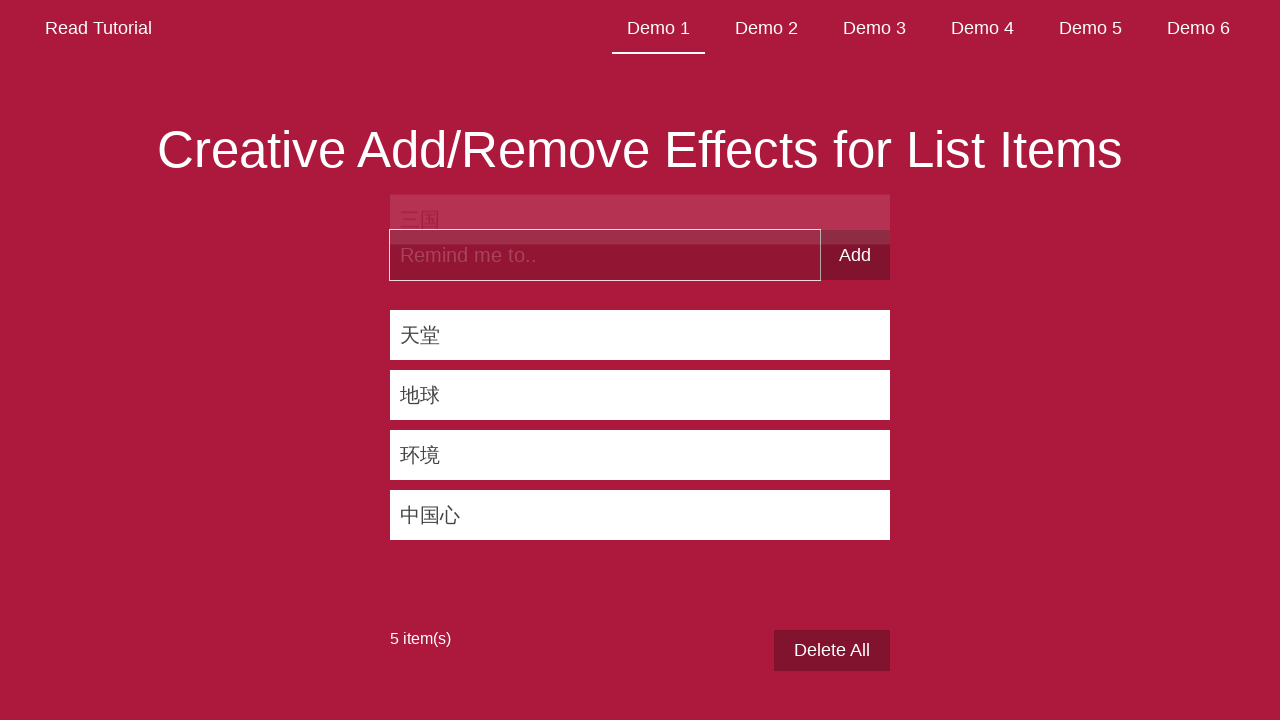

Verified that newly added items have loaded on the page
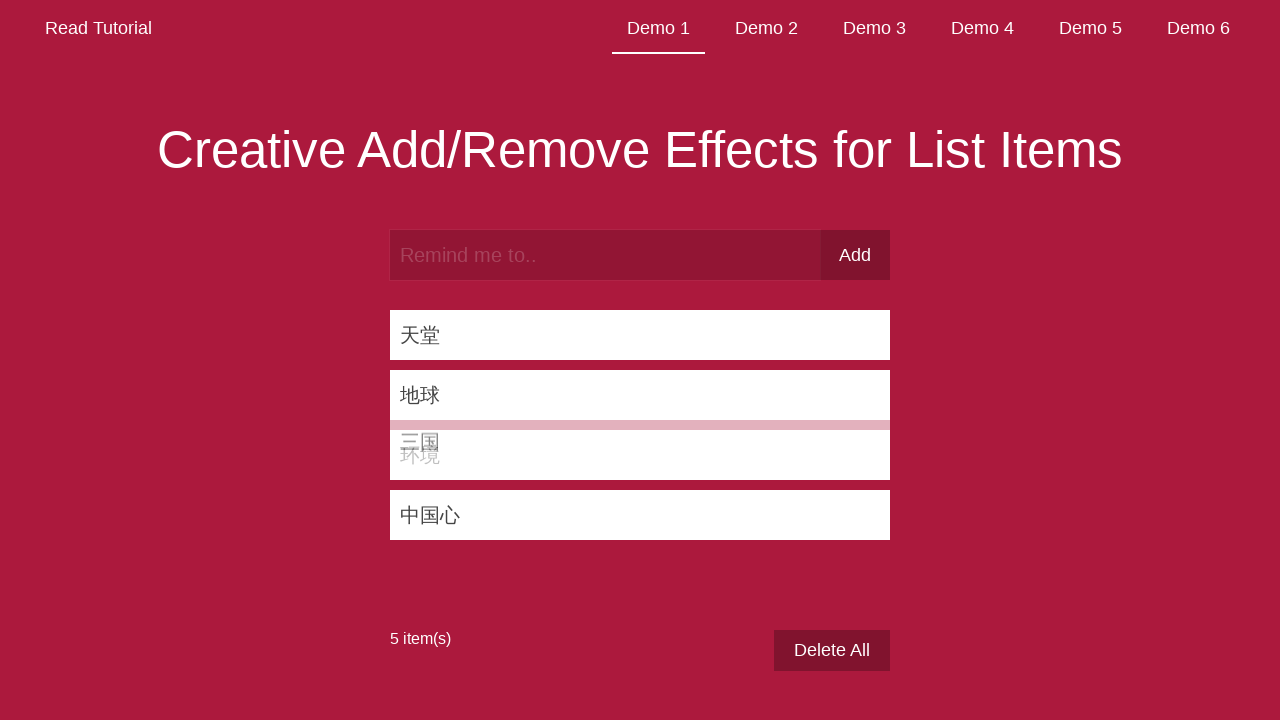

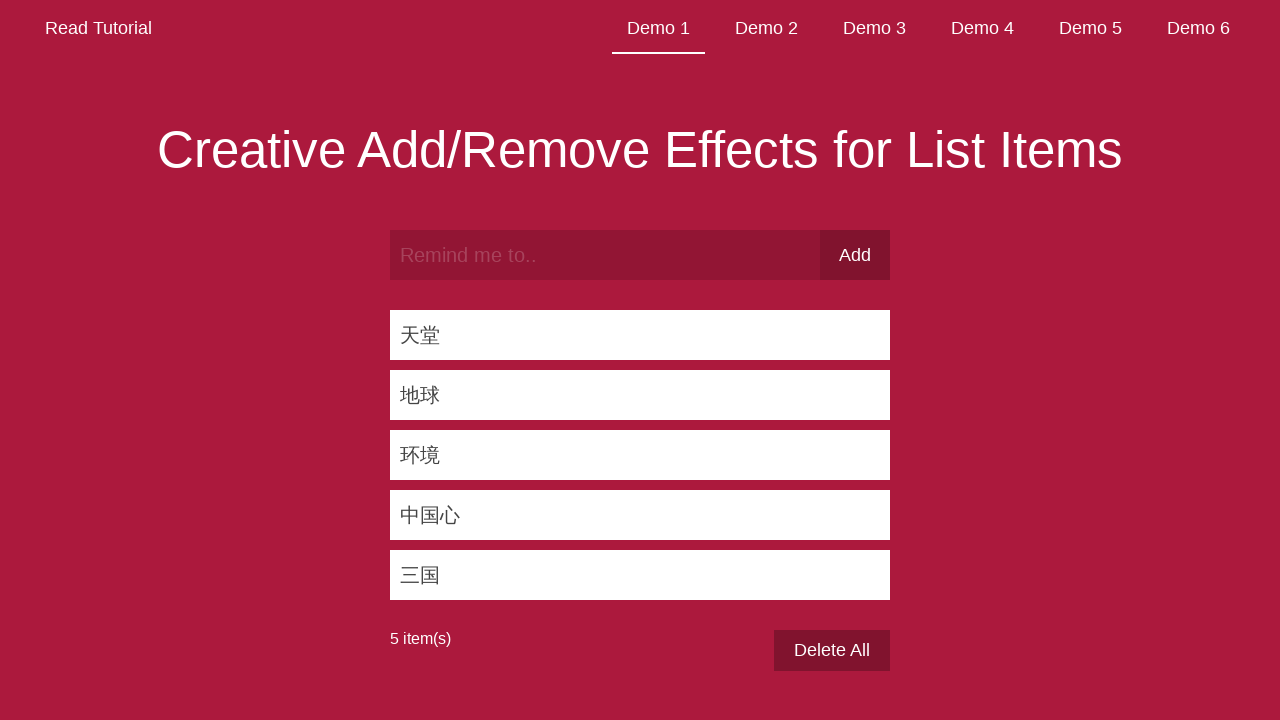